Tests a complete e-commerce payment journey on demoblaze.com by navigating to the Laptops category, selecting a Sony Vaio laptop, adding it to cart, filling payment details, and completing the purchase with a simulated OTP verification flow.

Starting URL: https://www.demoblaze.com/

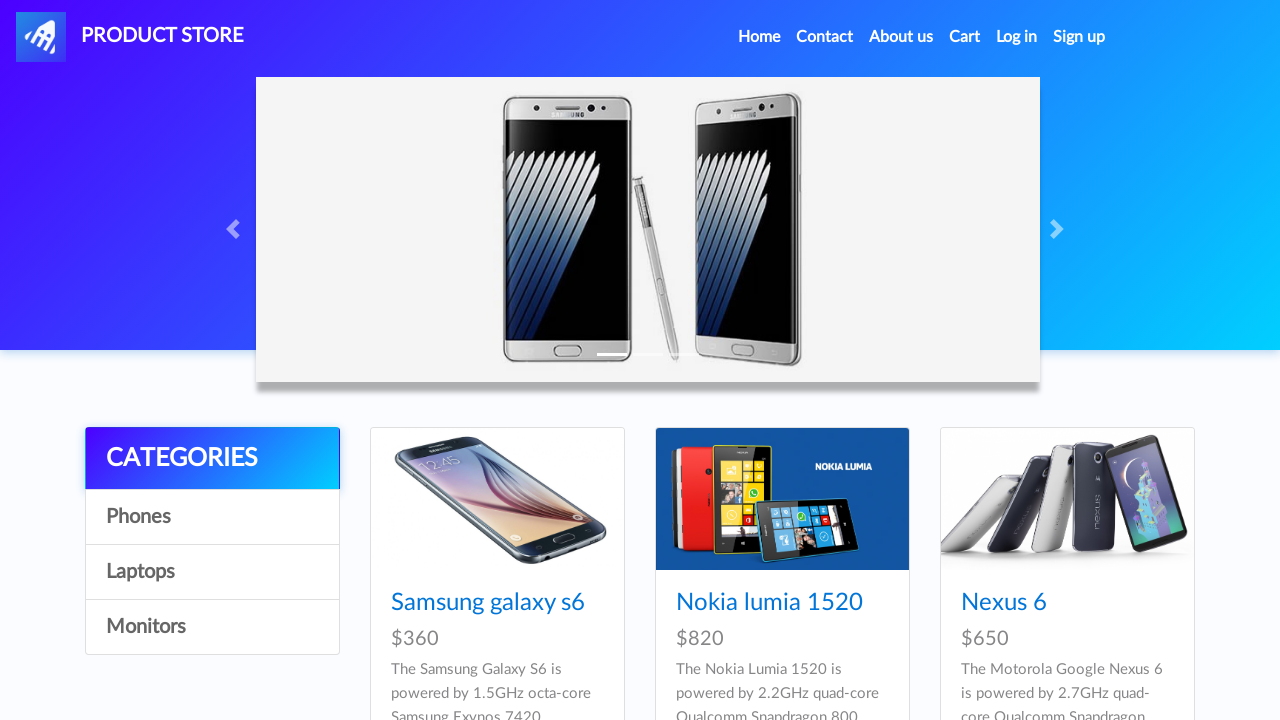

Homepage loaded and DOM content ready
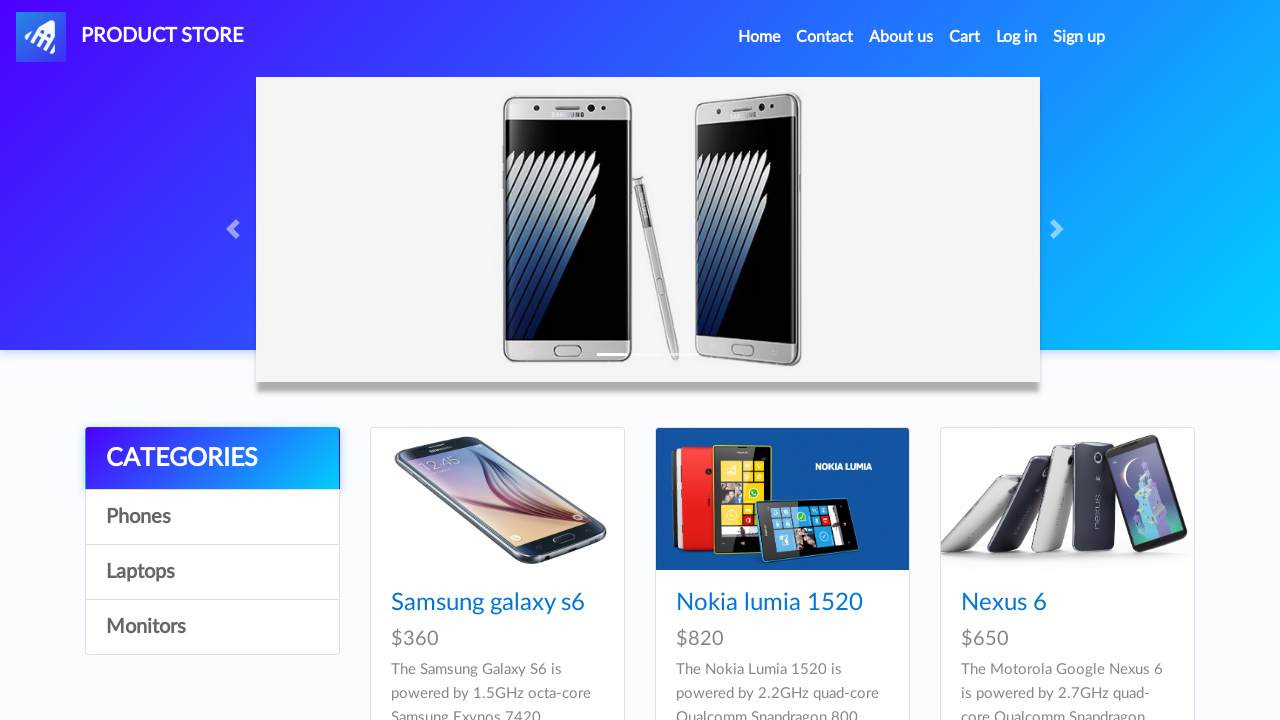

Clicked on Laptops category link at (212, 572) on a:has-text("Laptops")
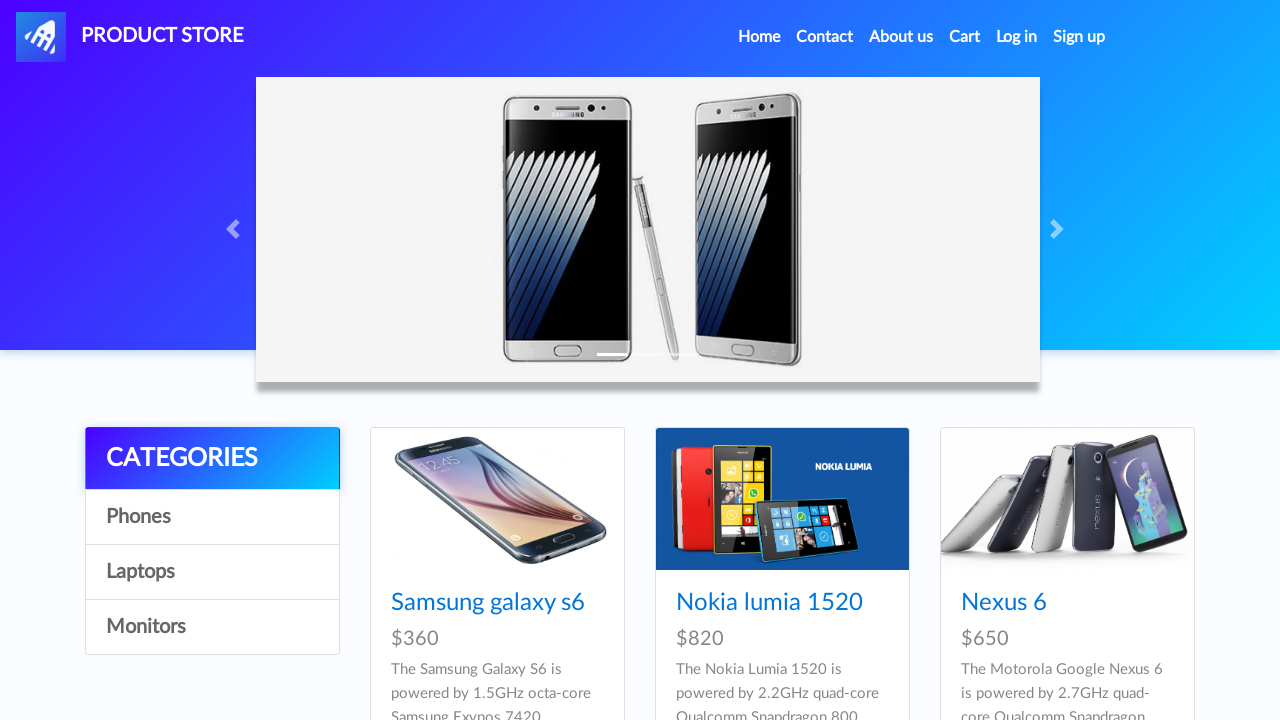

Laptops category page loaded and Sony vaio i5 product visible
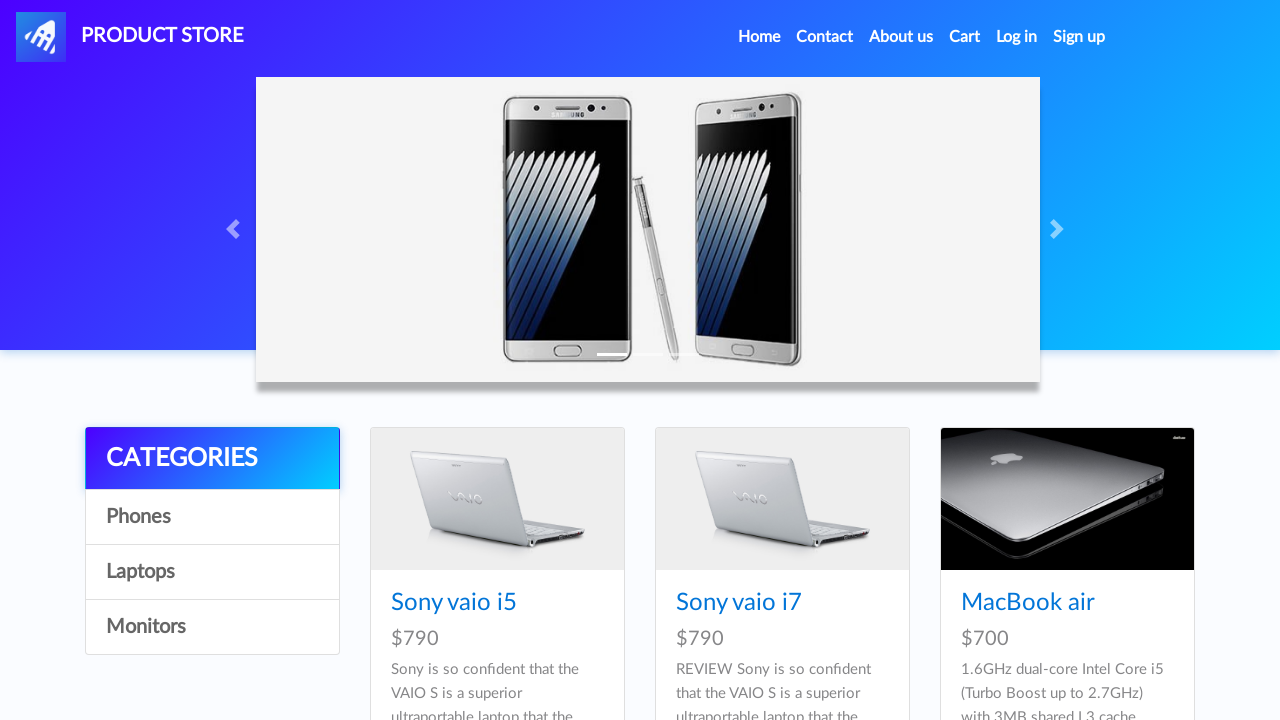

Clicked on Sony vaio i5 laptop product at (454, 603) on a:has-text("Sony vaio i5")
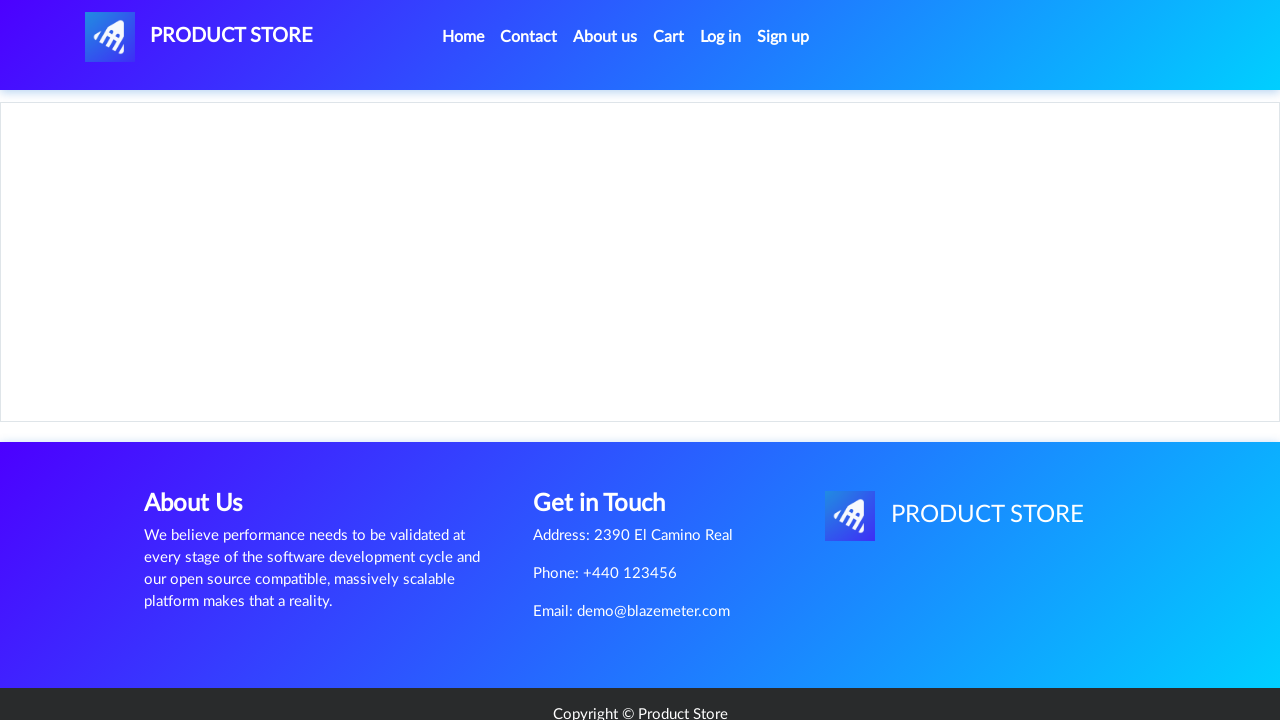

Product detail page loaded with product heading visible
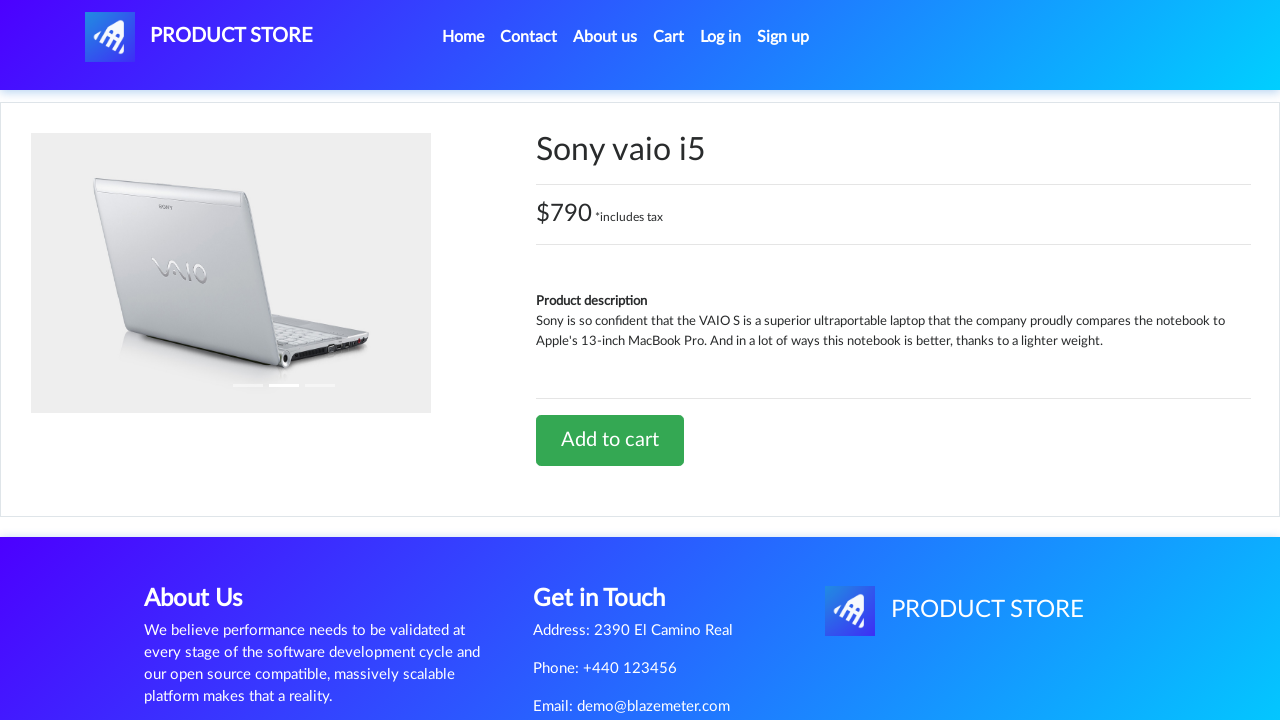

Dialog handler configured to auto-accept product confirmation
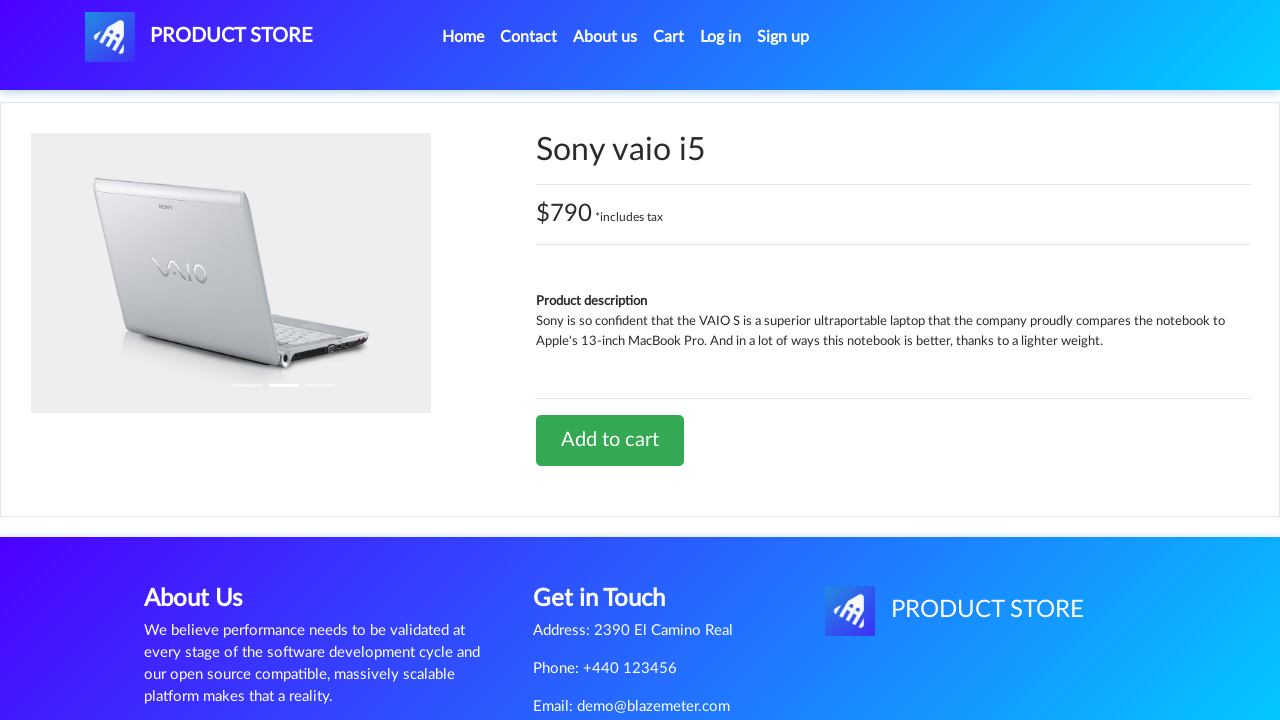

Clicked Add to cart button at (610, 440) on a:has-text("Add to cart")
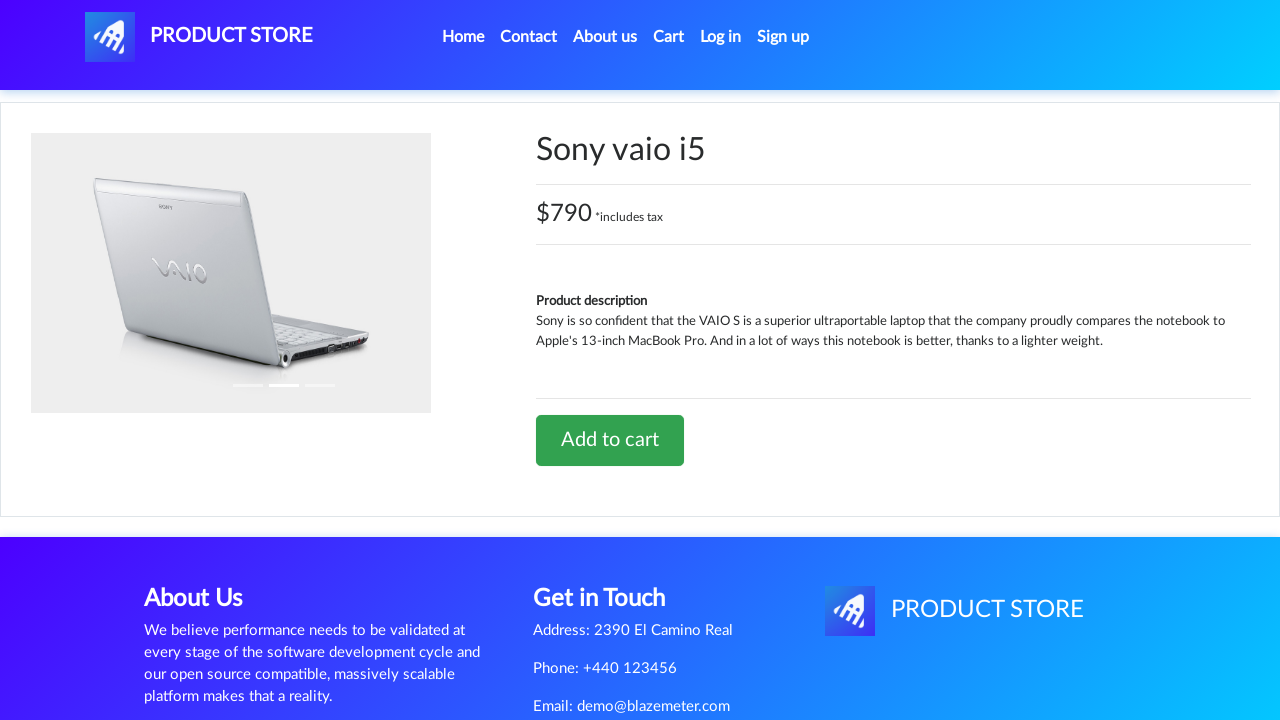

Waited for dialog confirmation to be processed
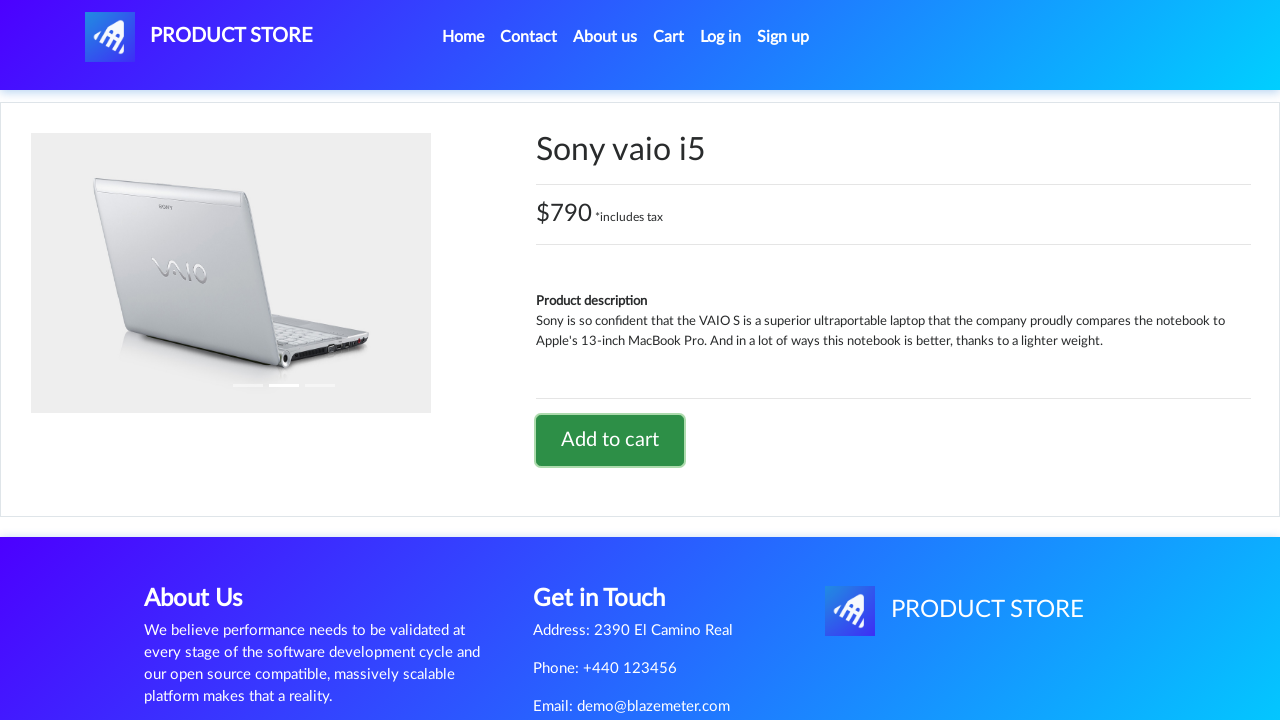

Clicked on cart link to view shopping cart at (669, 37) on a#cartur
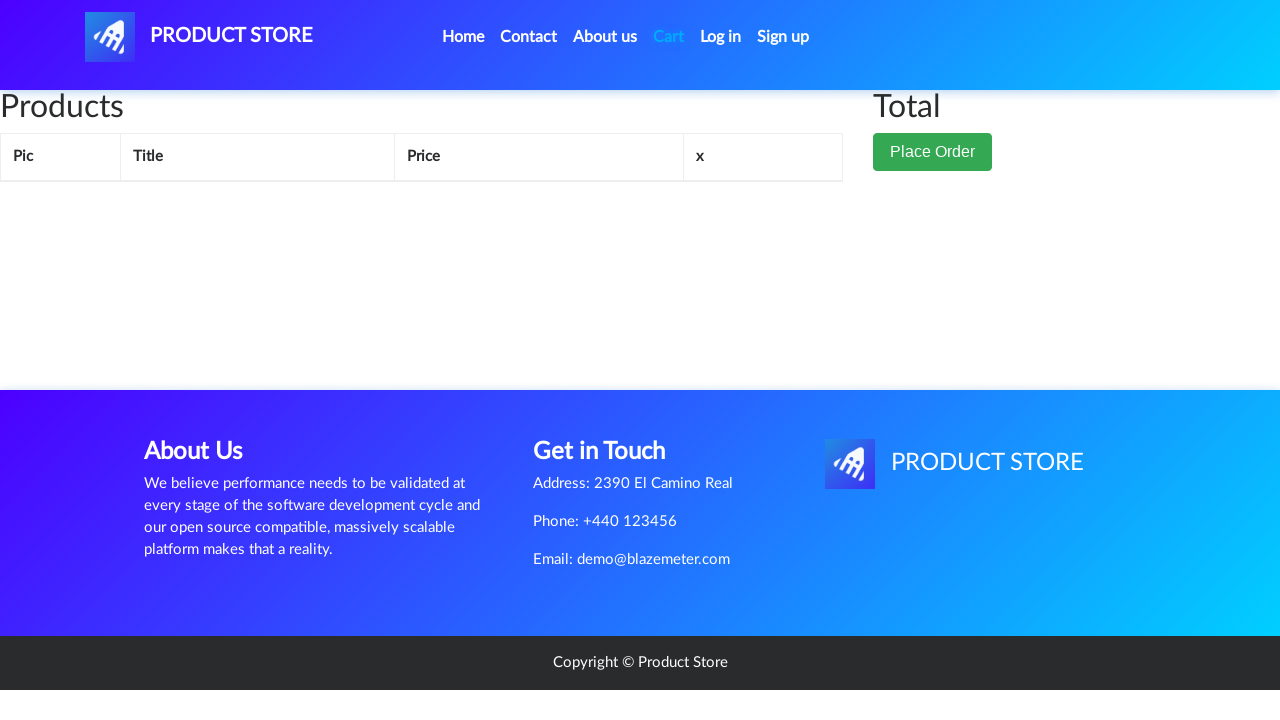

Shopping cart page loaded with product success indicator
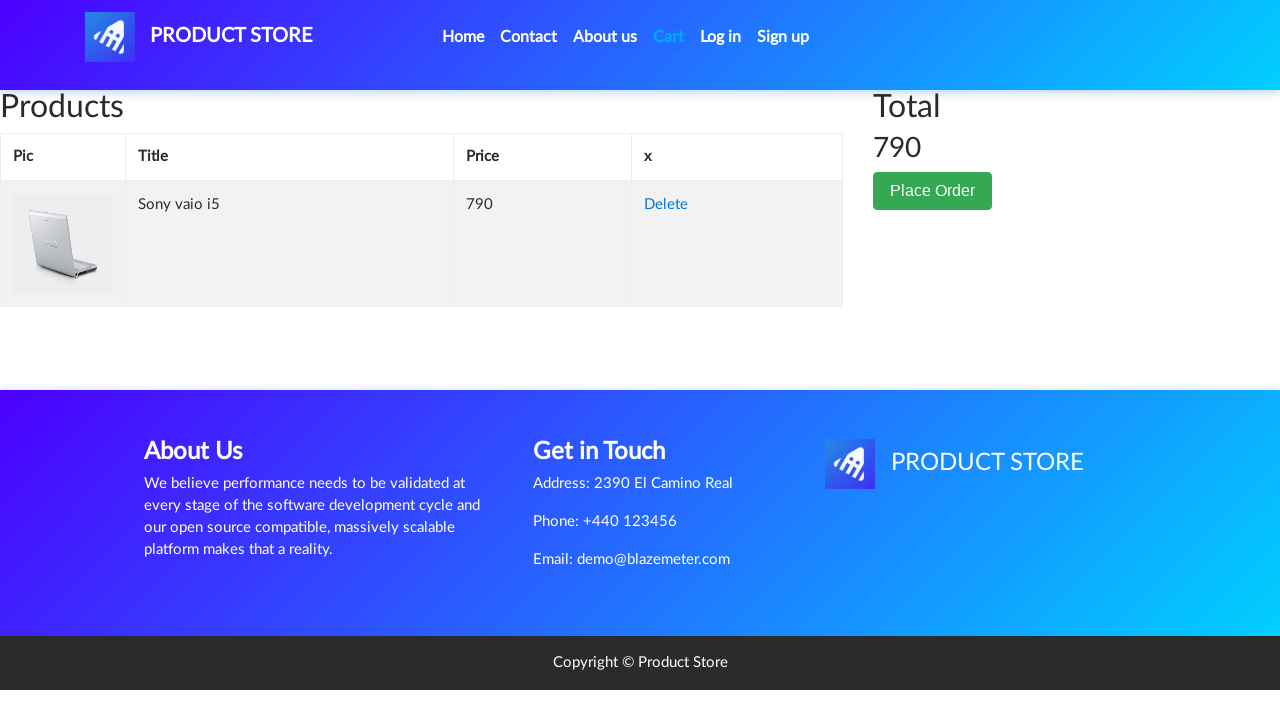

Clicked Place Order button at (933, 191) on button:has-text("Place Order")
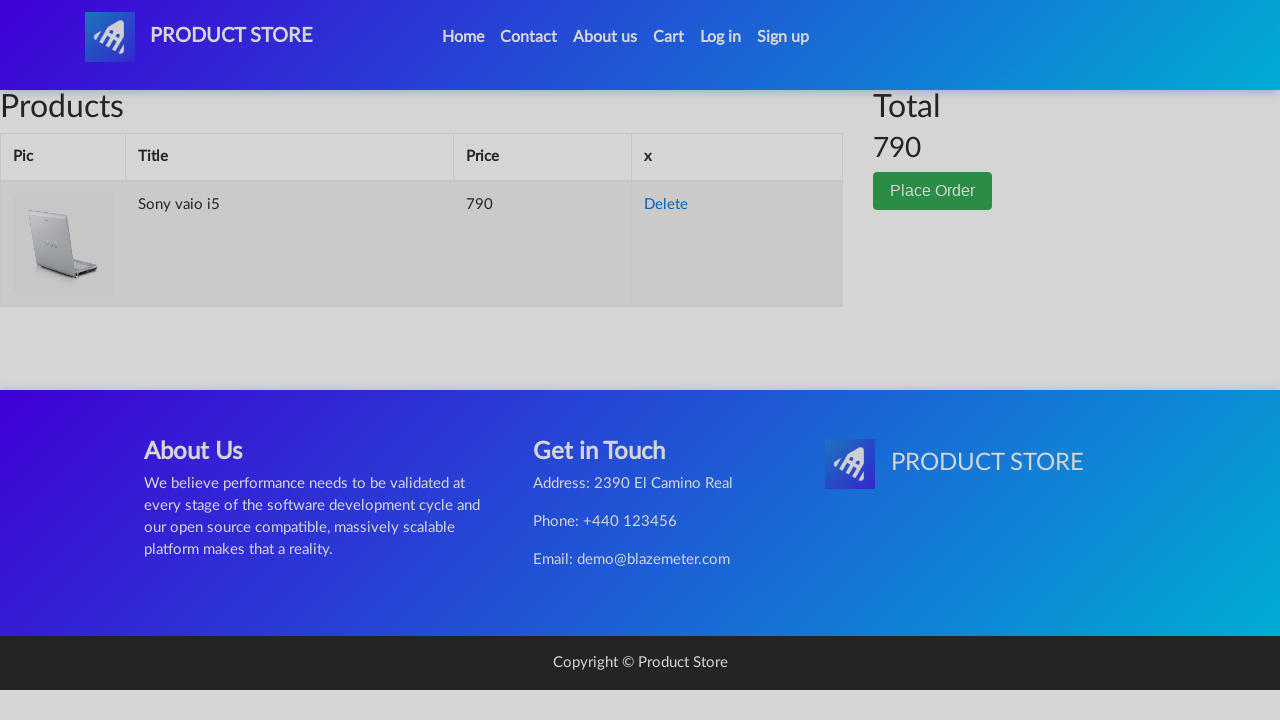

Payment form modal appeared with name field visible
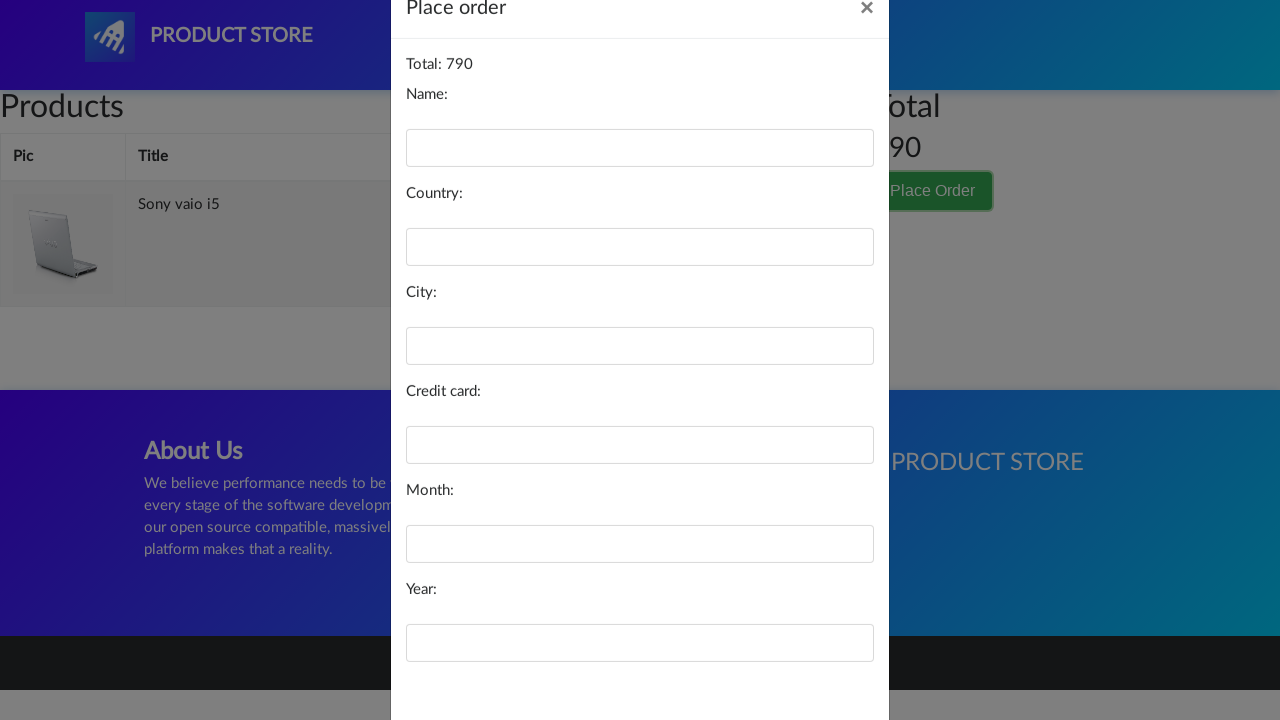

Filled name field with 'Kirtibas Paul' on #name
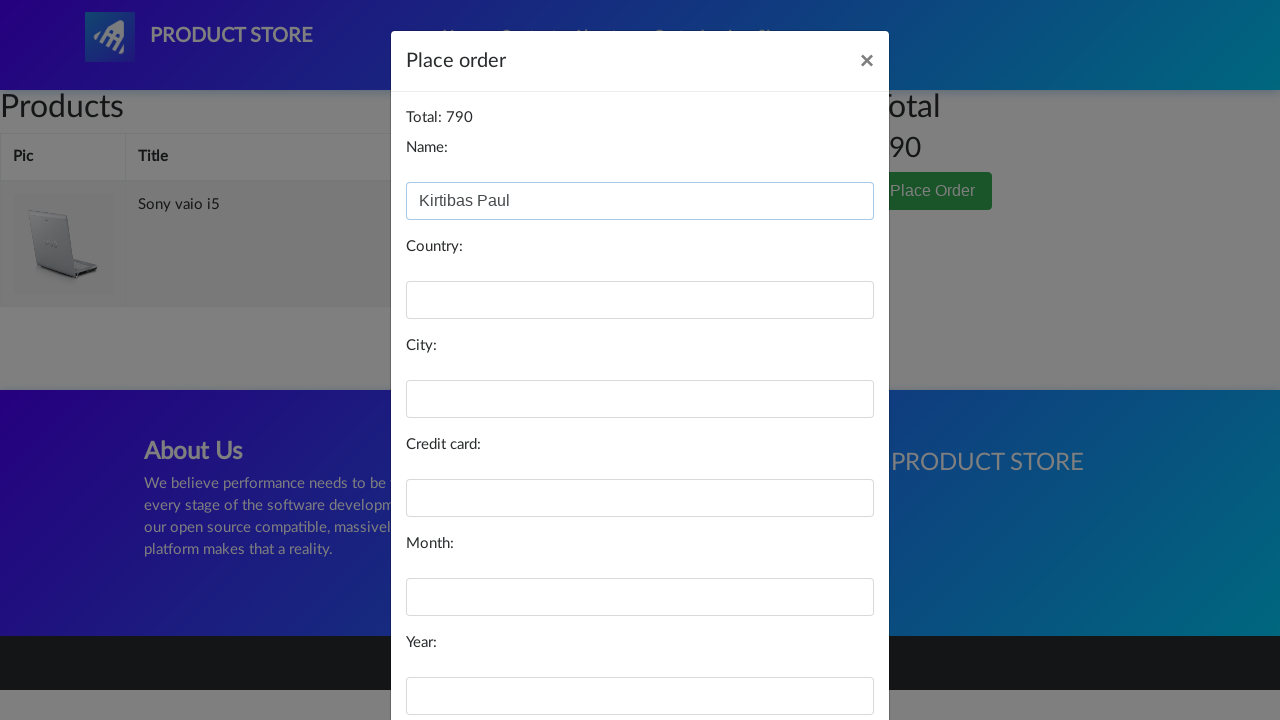

Filled country field with 'India' on #country
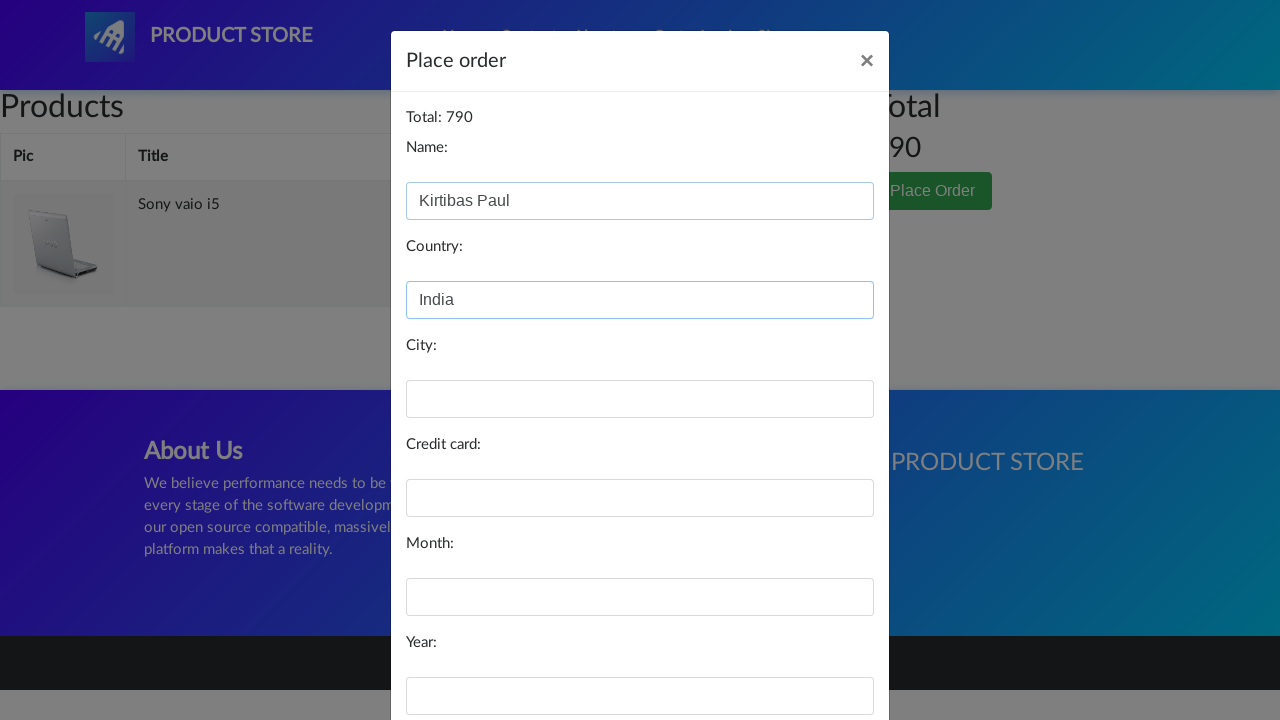

Filled city field with 'Bangalore' on #city
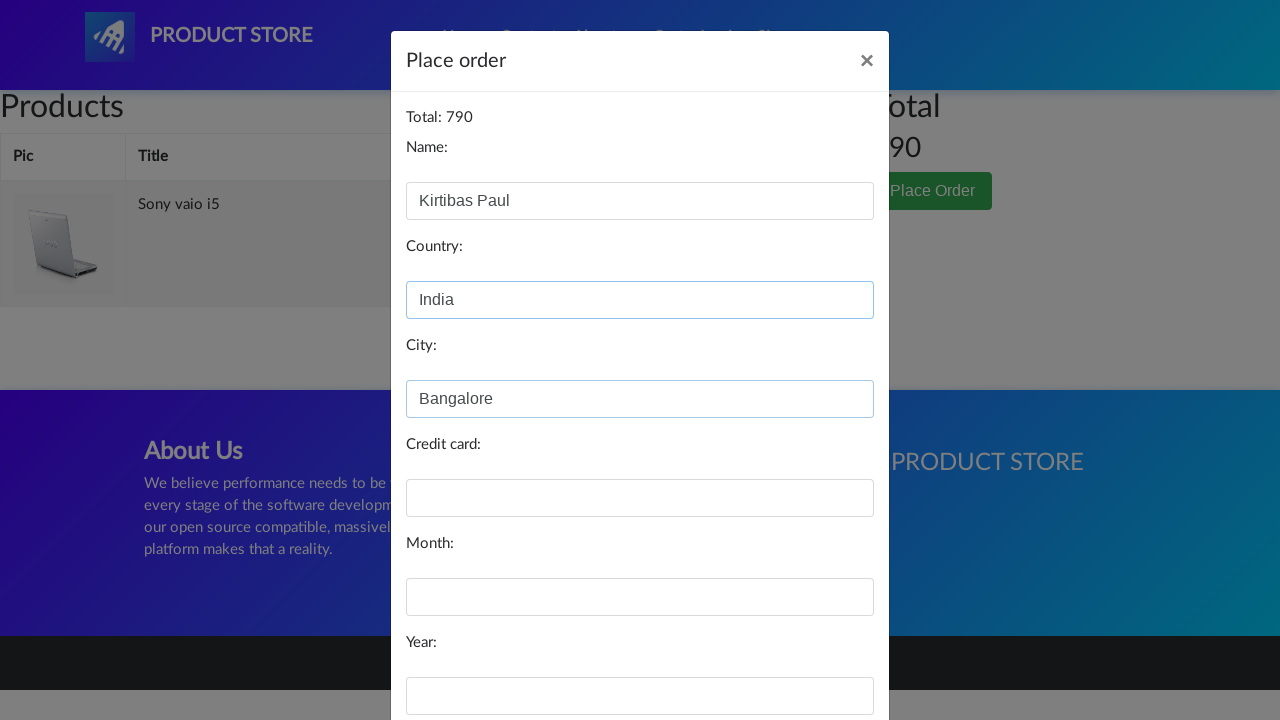

Filled card field with test credit card number on #card
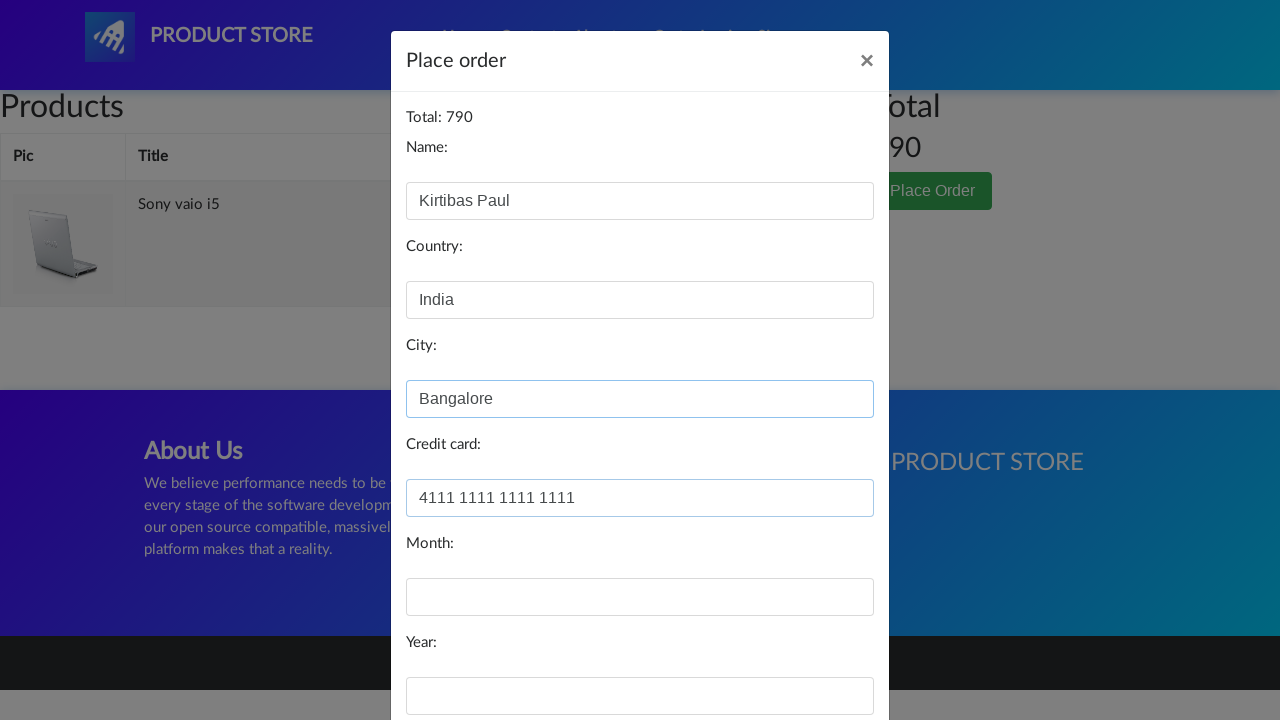

Filled month field with '12' on #month
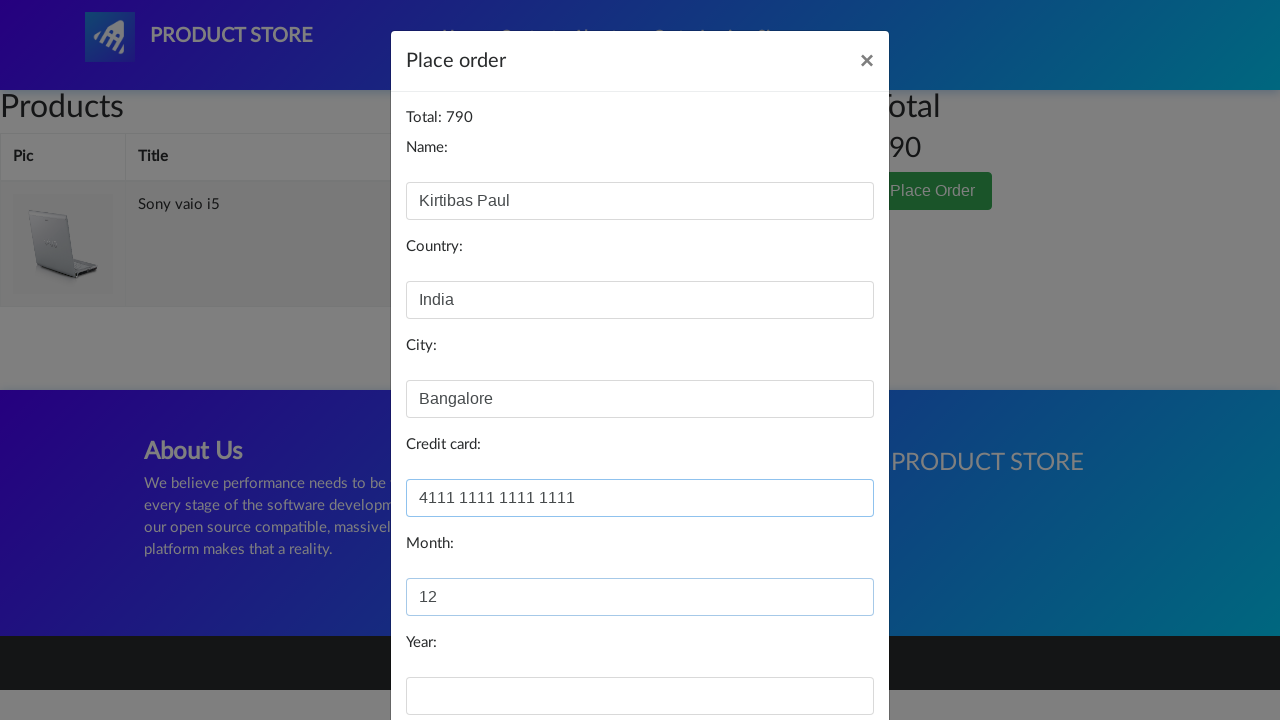

Filled year field with '2025' on #year
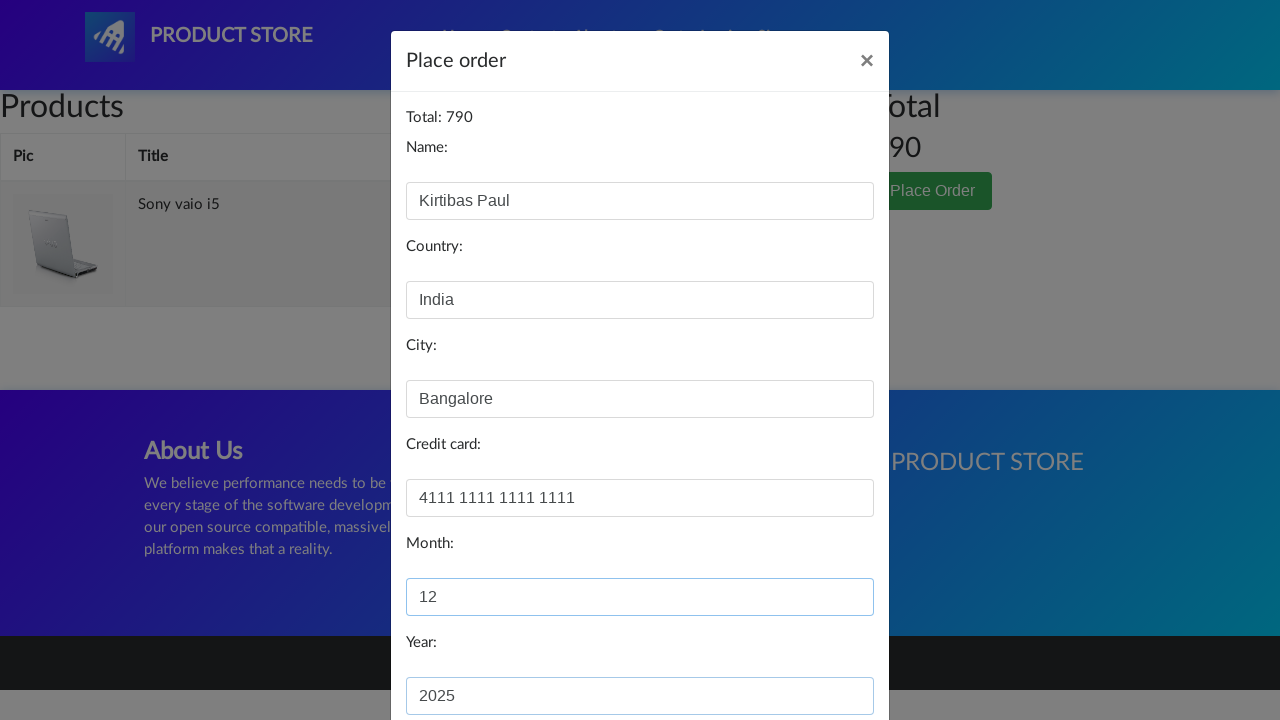

Clicked Purchase button to submit payment at (823, 655) on button:has-text("Purchase")
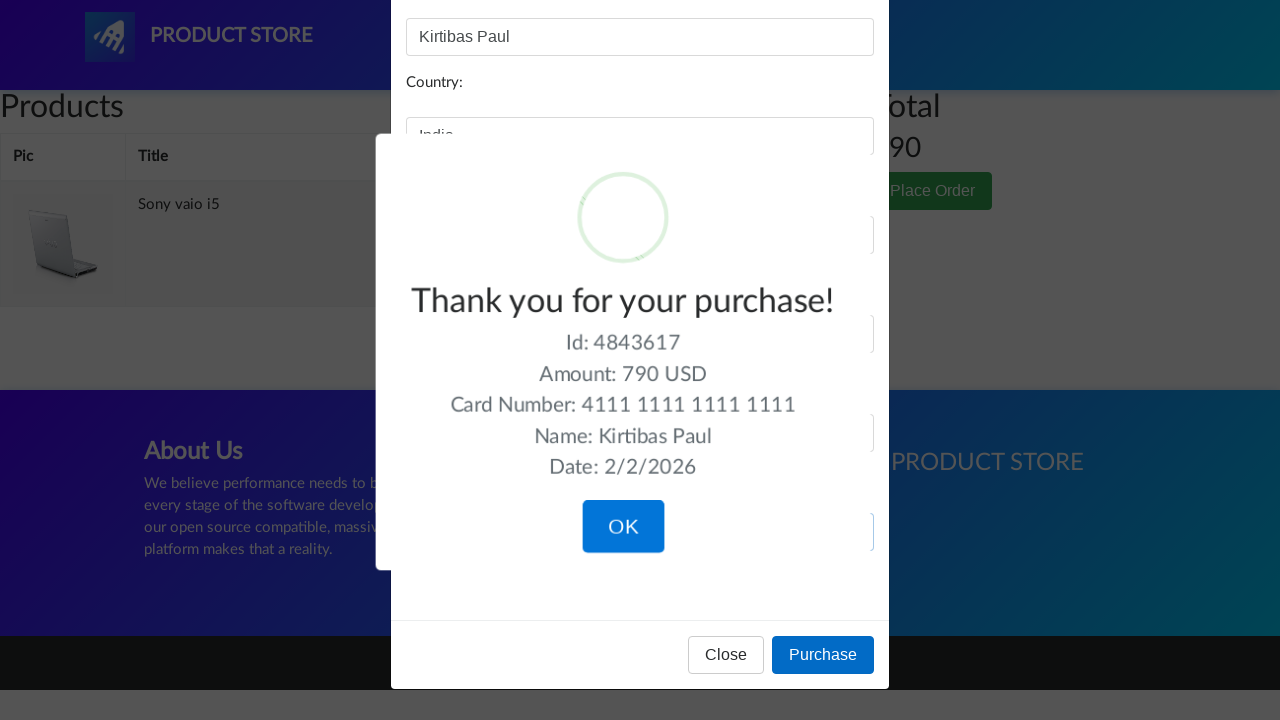

Waited for purchase confirmation to be processed
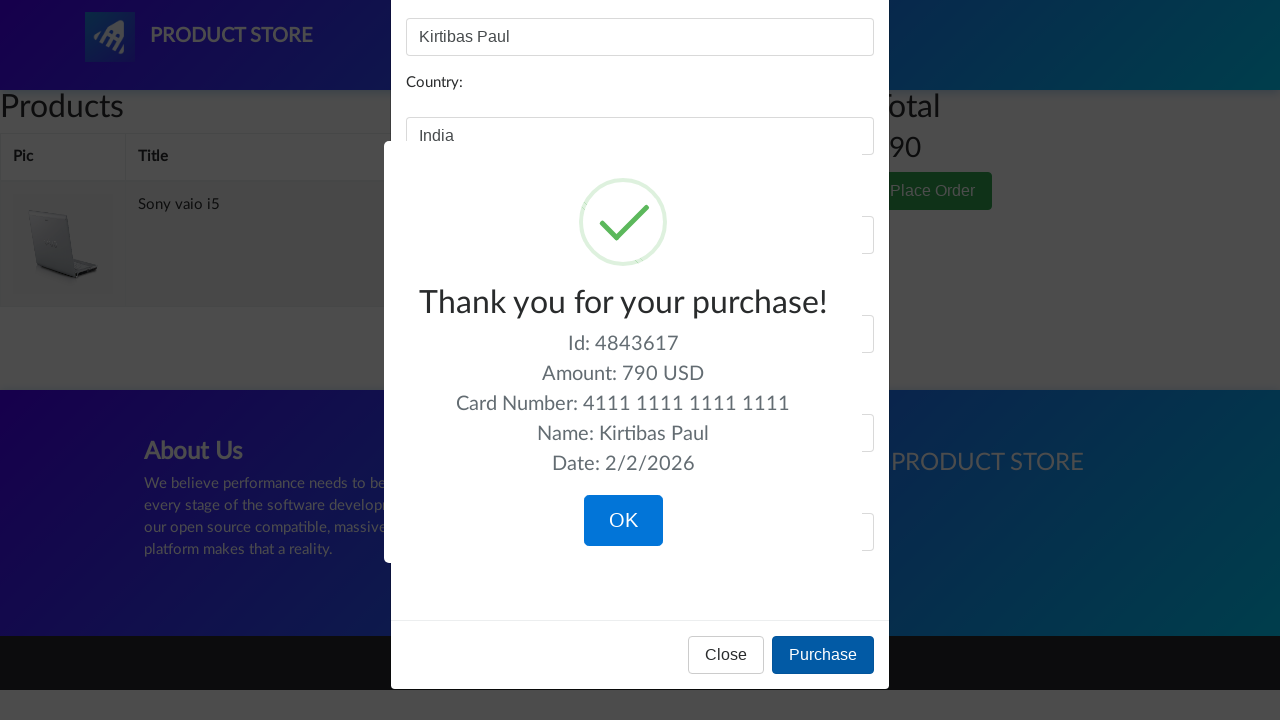

Purchase confirmation modal appeared with success message
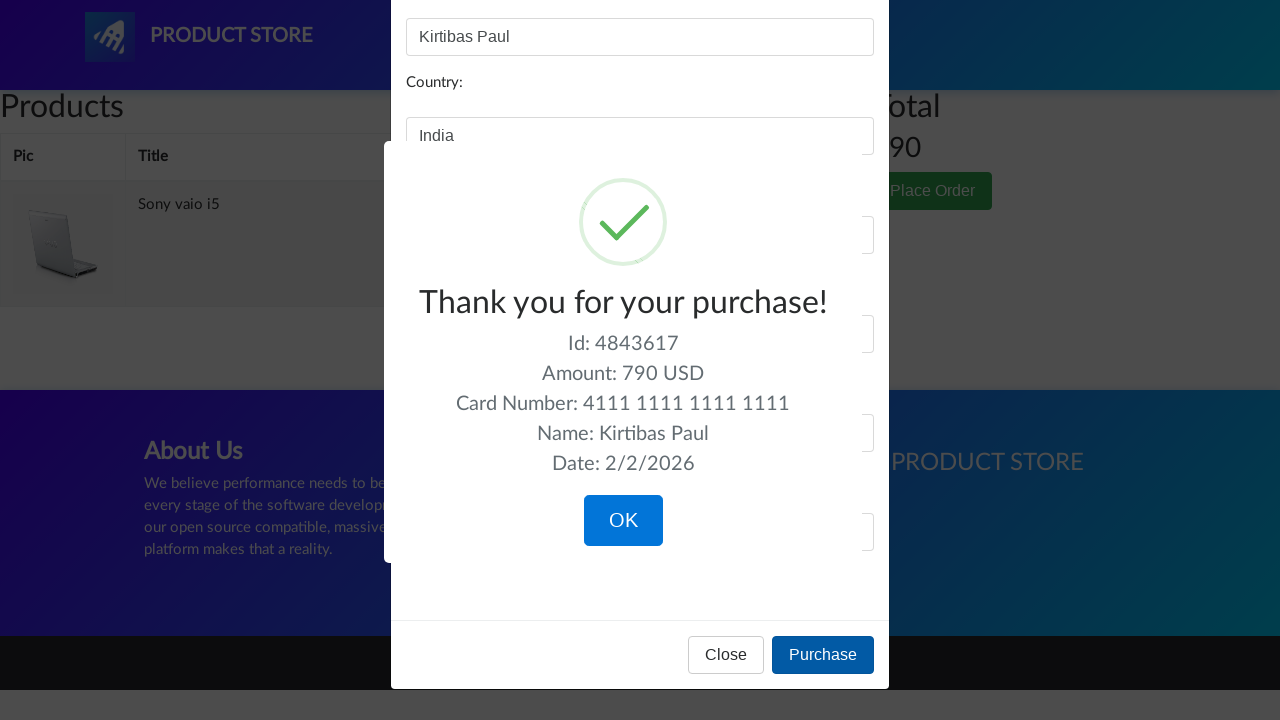

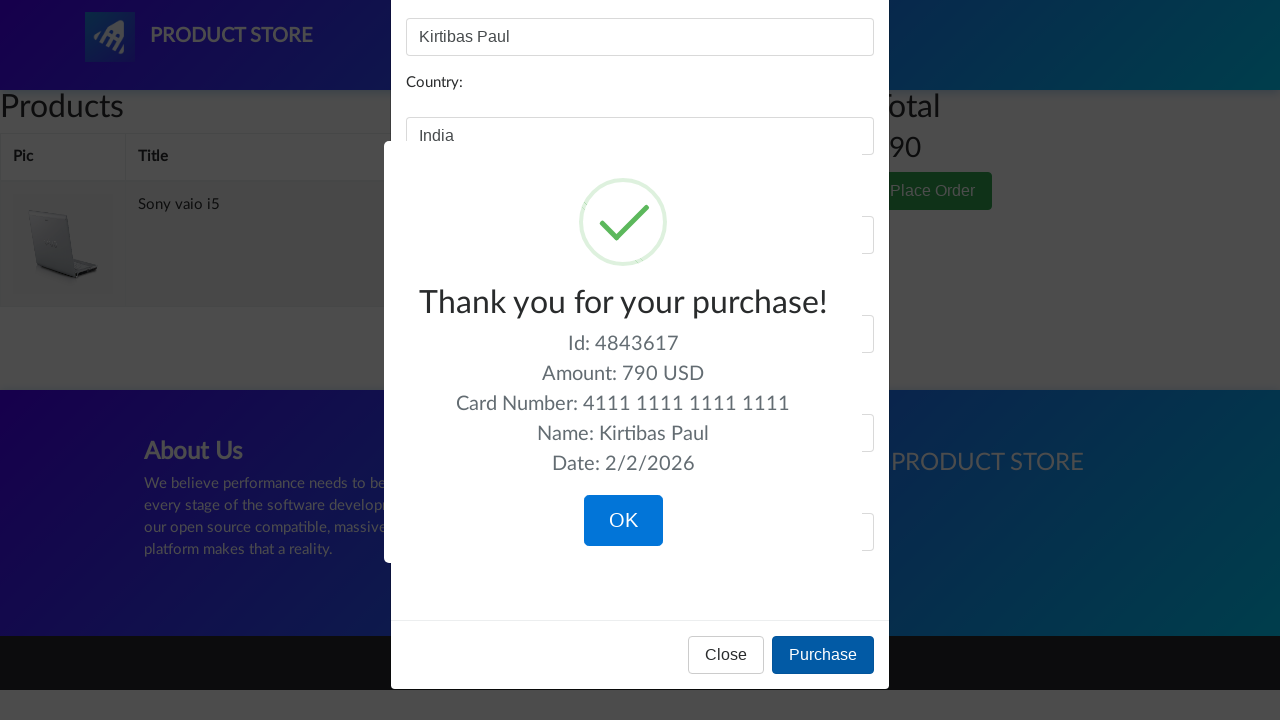